Tests the complete flight booking flow on BlazeDemo by selecting departure and destination cities, choosing a flight, filling in passenger and payment details, and completing the purchase.

Starting URL: https://blazedemo.com/

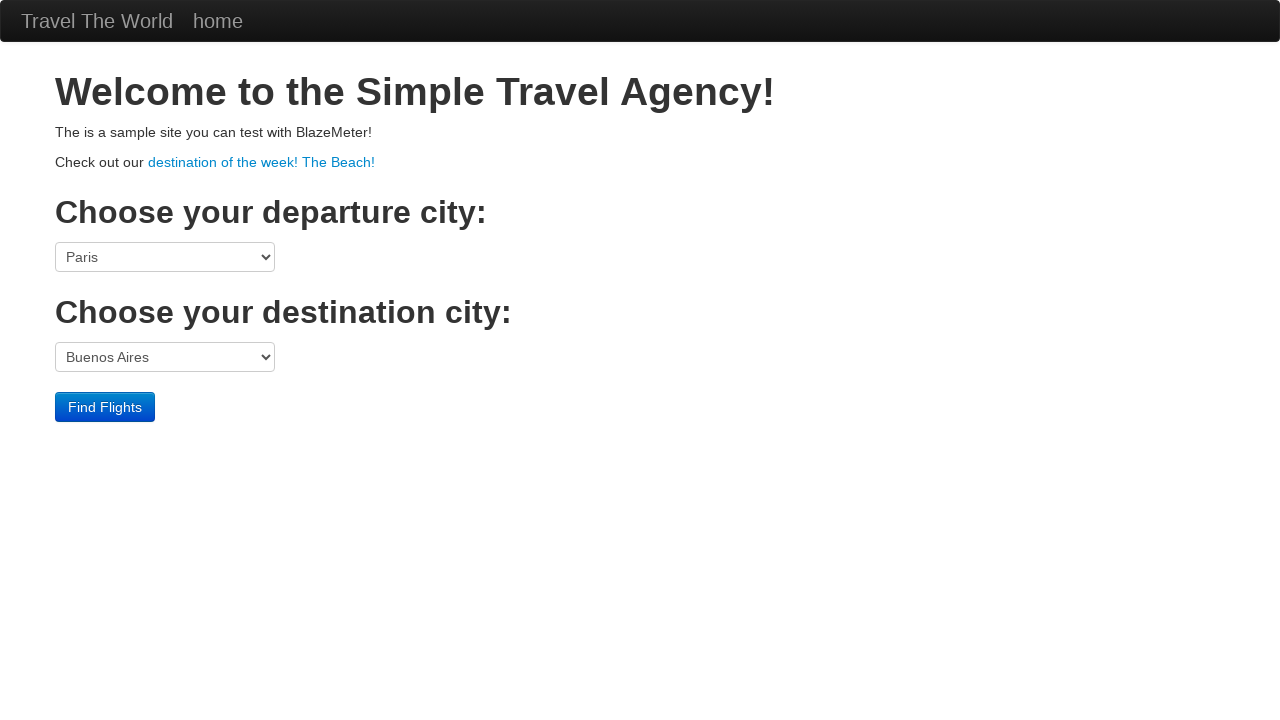

Selected Boston as departure city on select[name='fromPort']
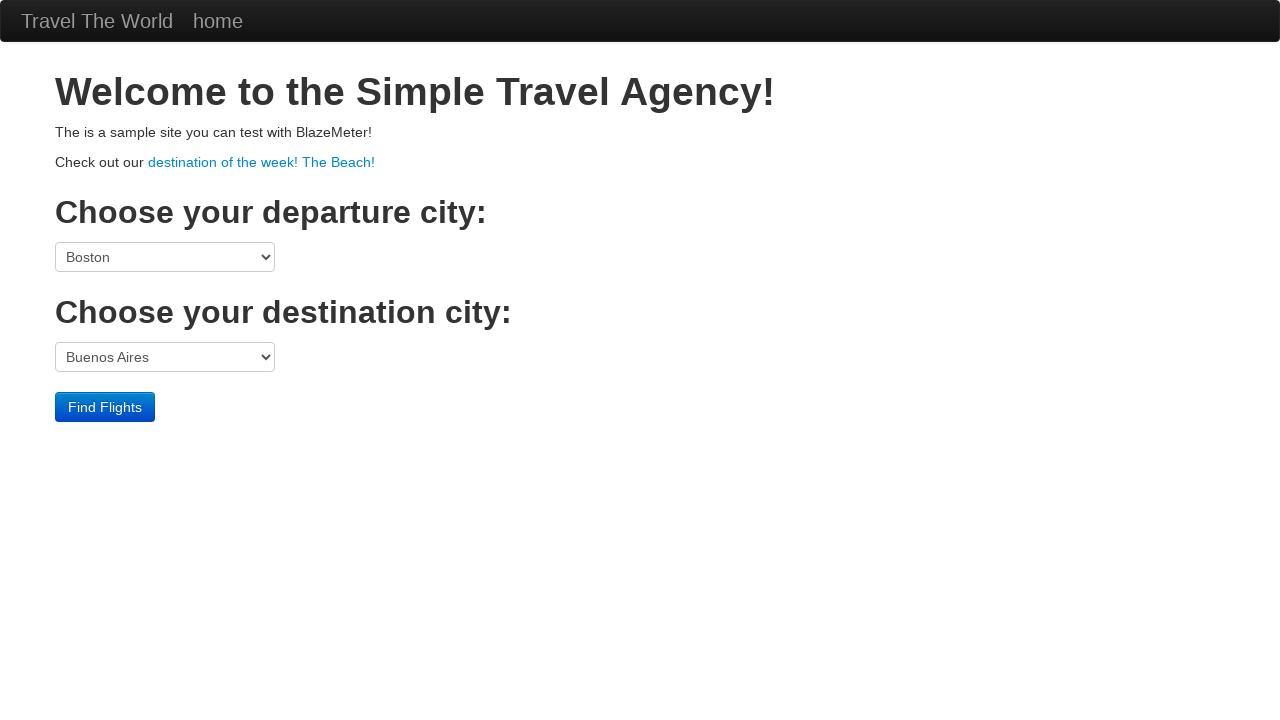

Selected London as destination city on select[name='toPort']
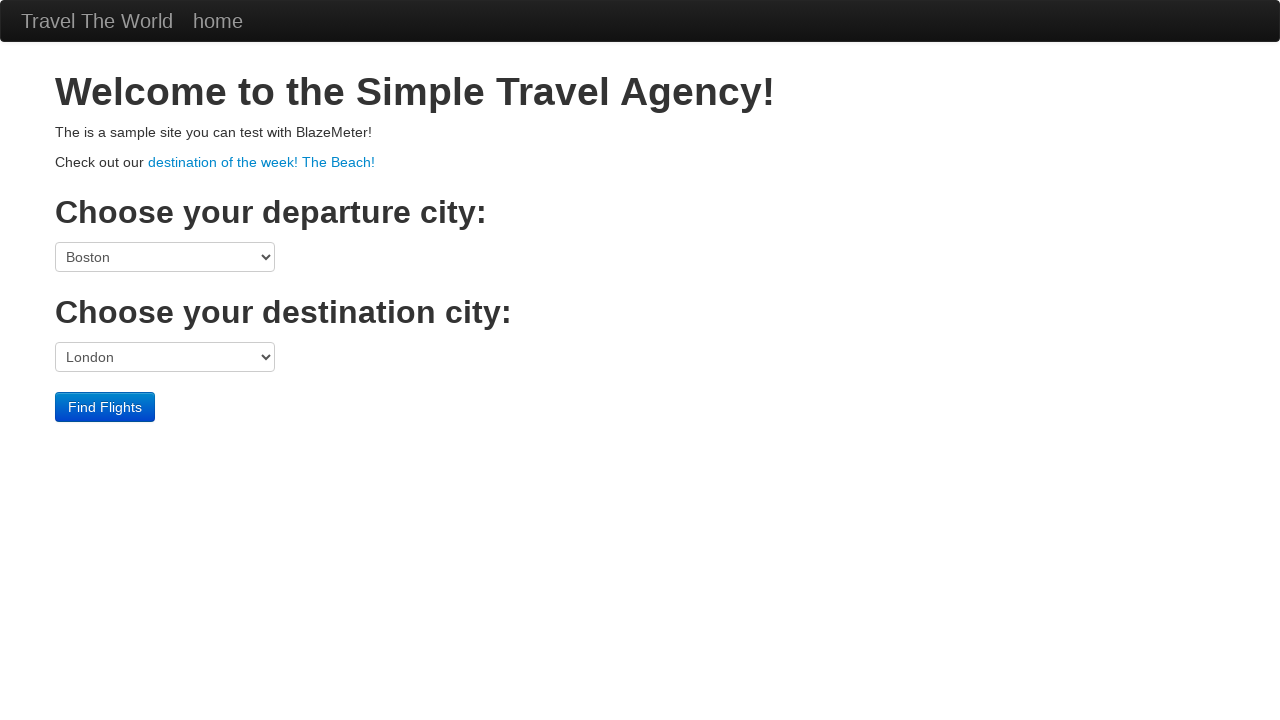

Clicked Find Flights button at (105, 407) on input[type='submit']
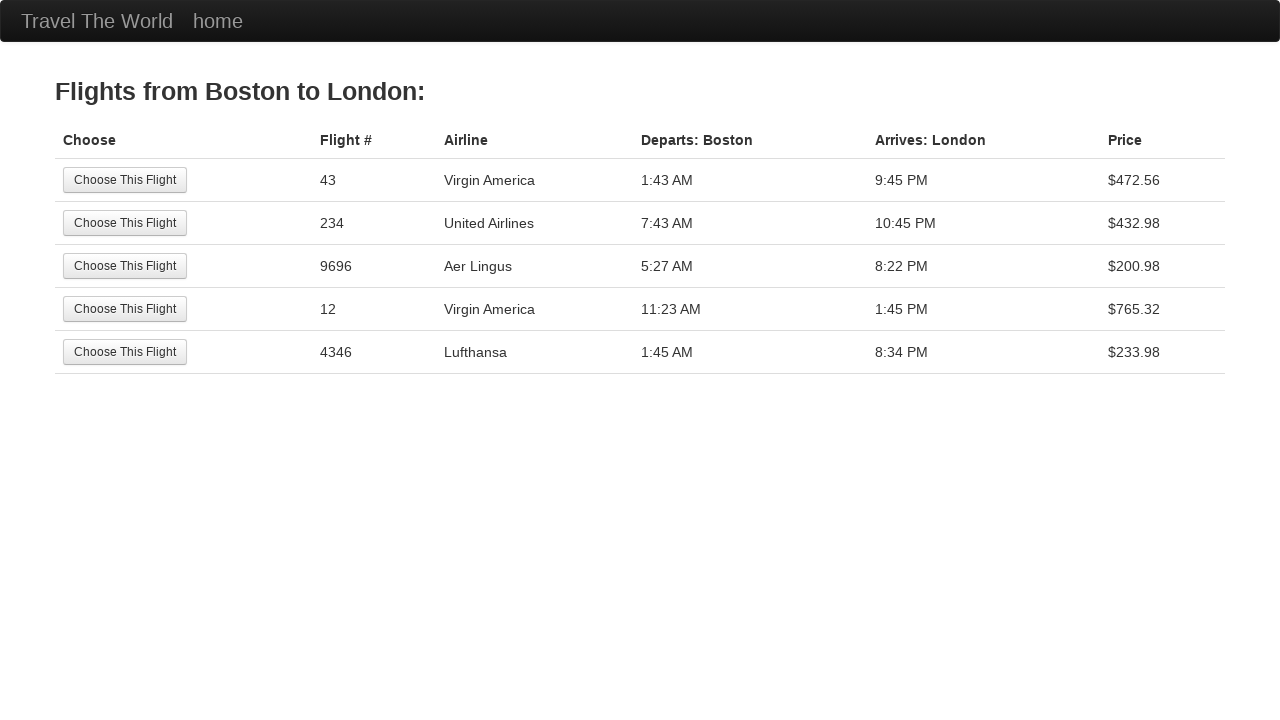

Flights table loaded
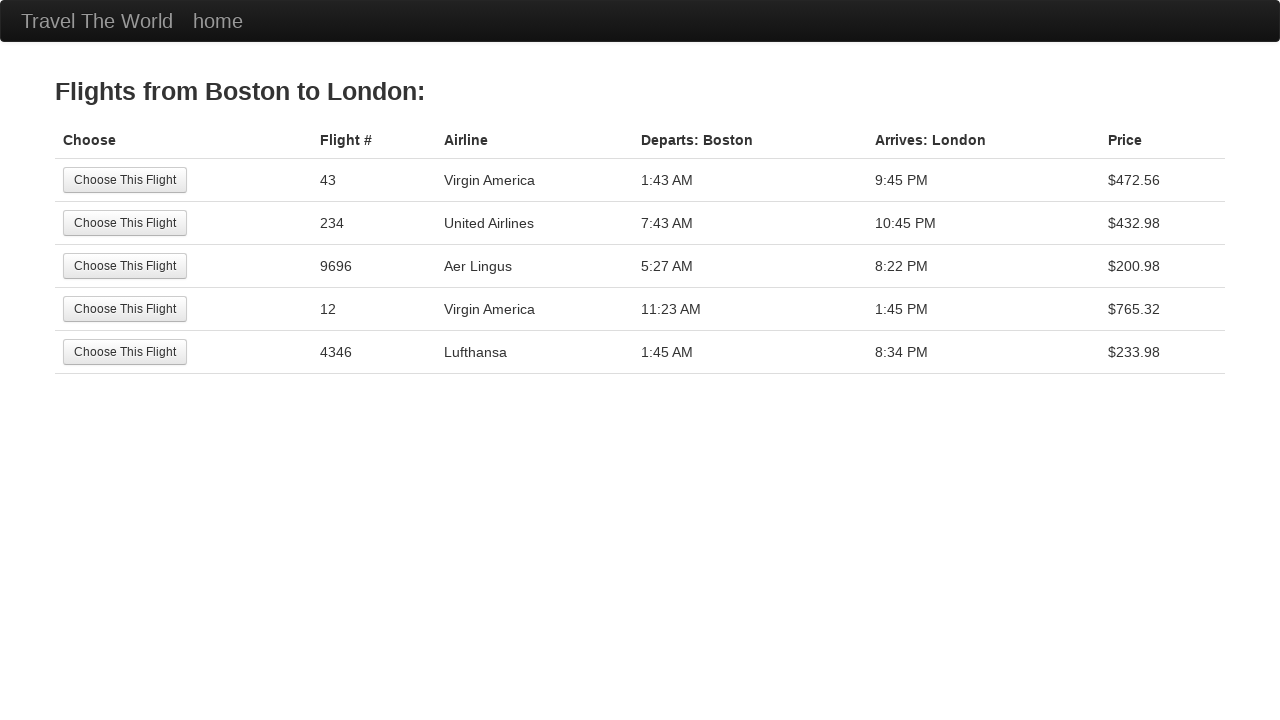

Selected second flight option at (125, 223) on xpath=//table/tbody/tr[2]/td[1]/input
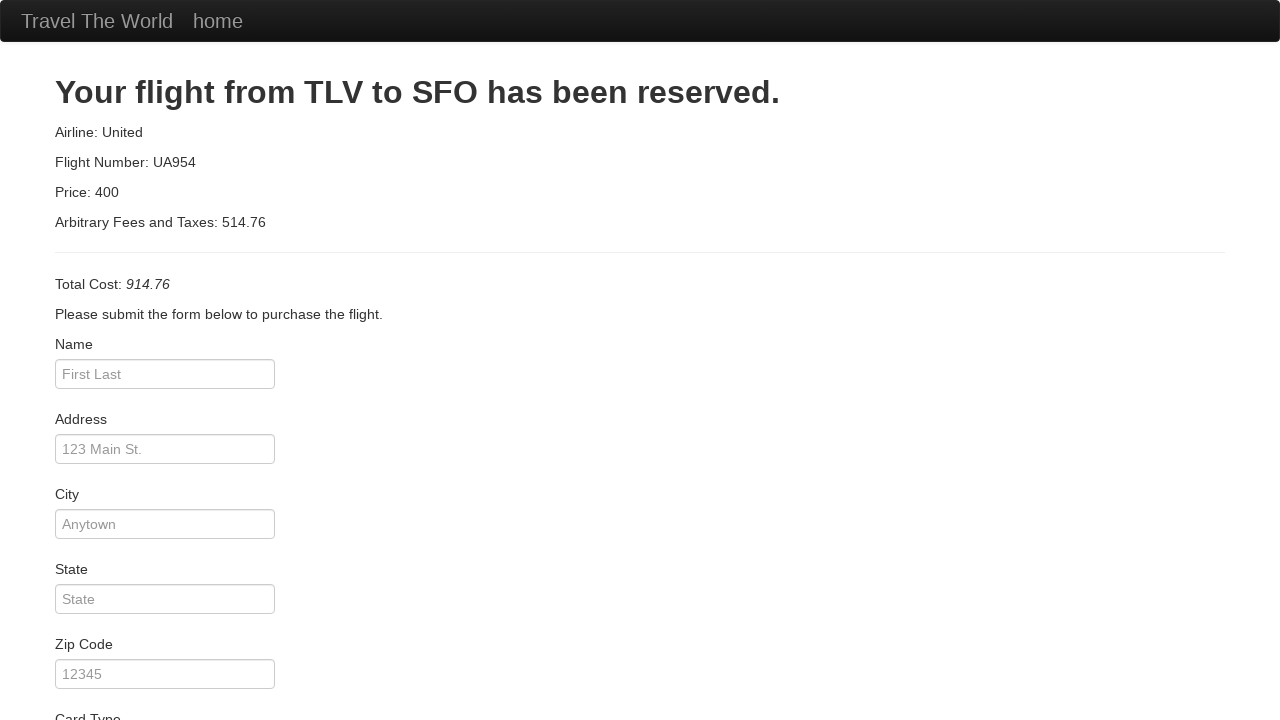

Filled passenger name: dinesh on #inputName
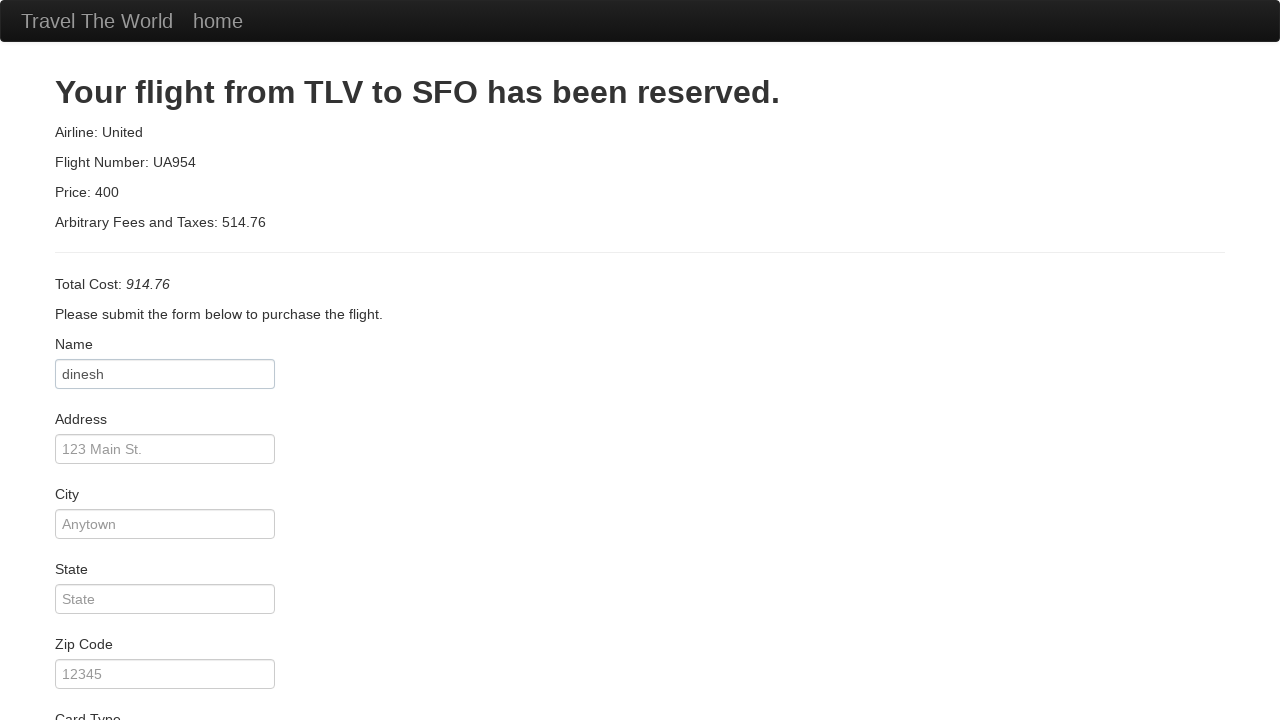

Filled address: avadi on #address
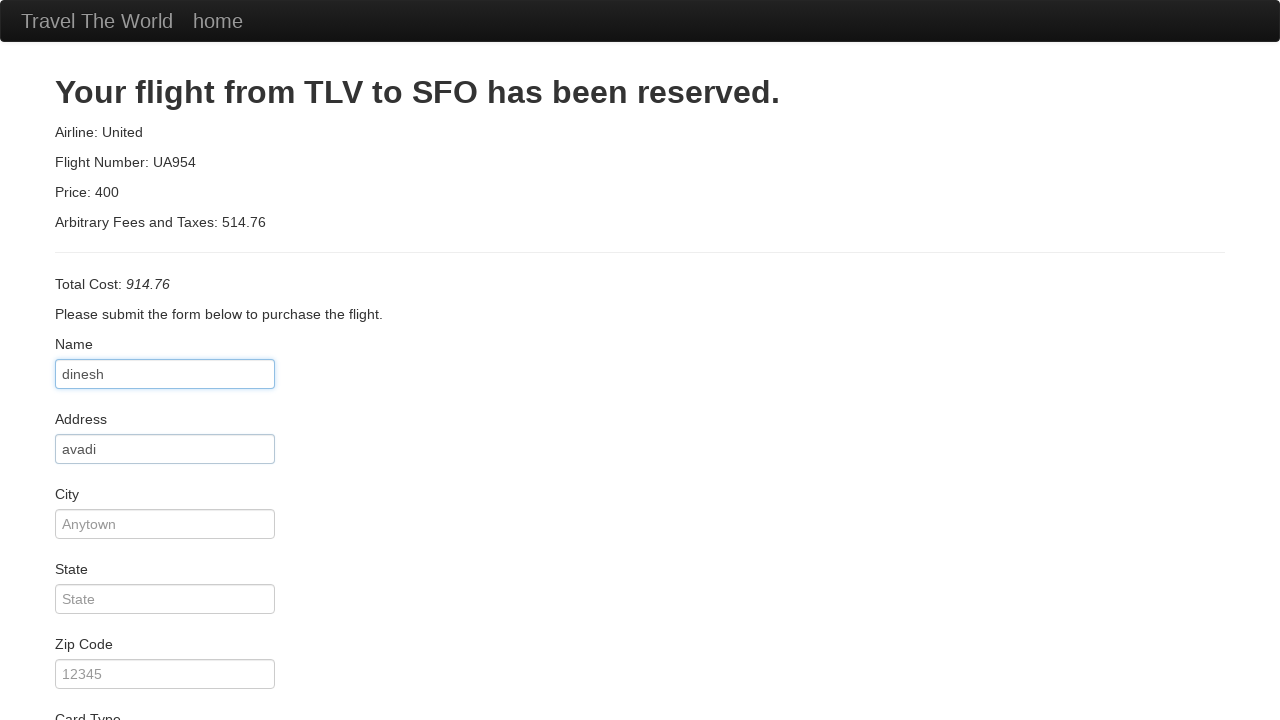

Filled city: chennai on #city
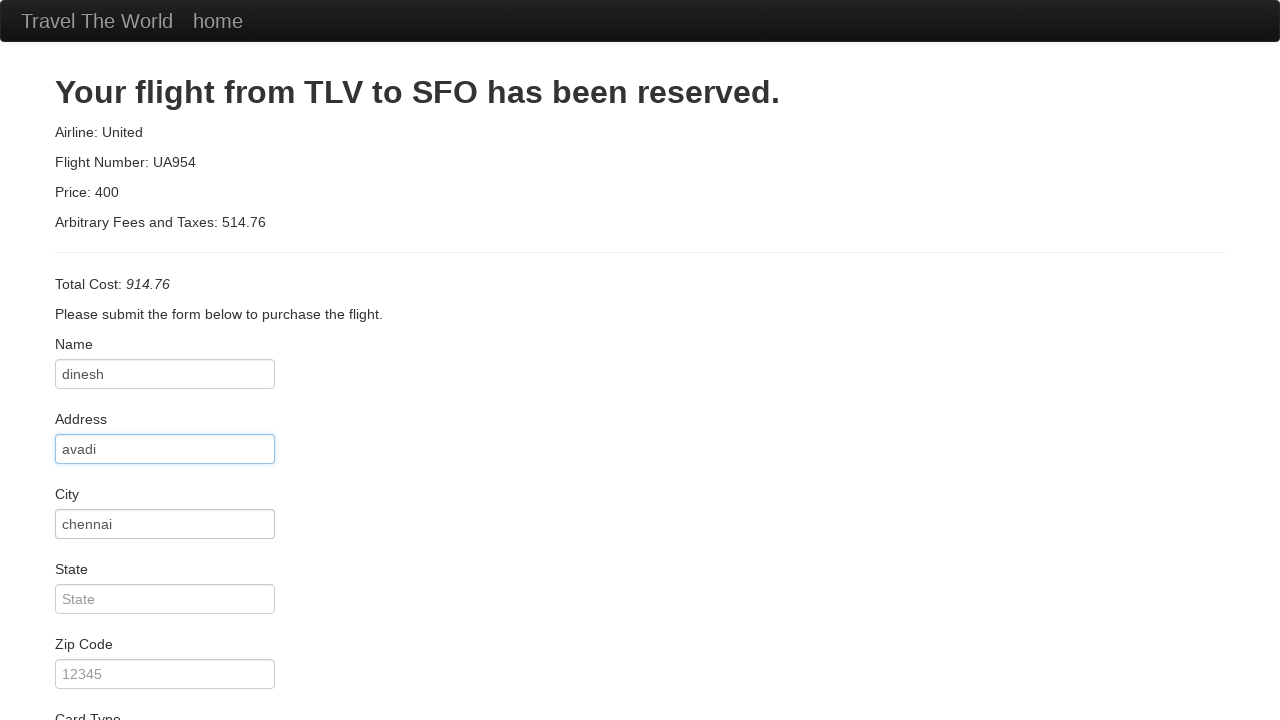

Filled state: tn on #state
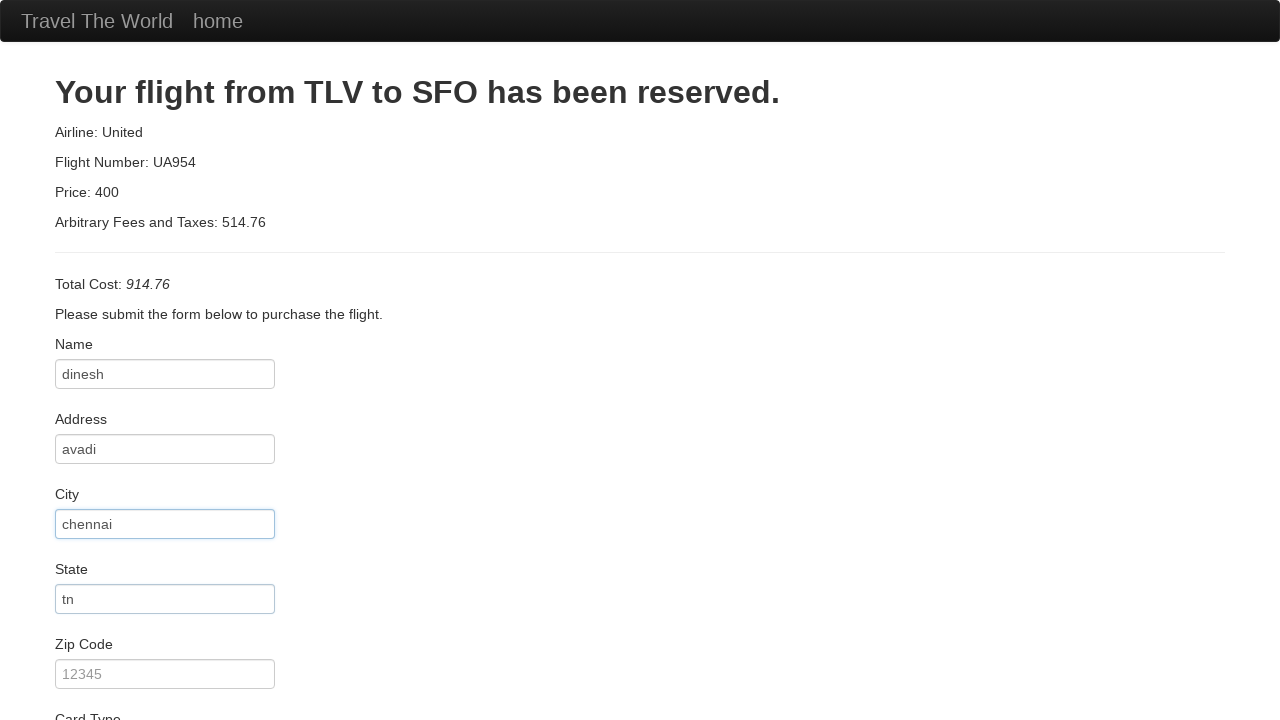

Filled zip code: 600054 on #zipCode
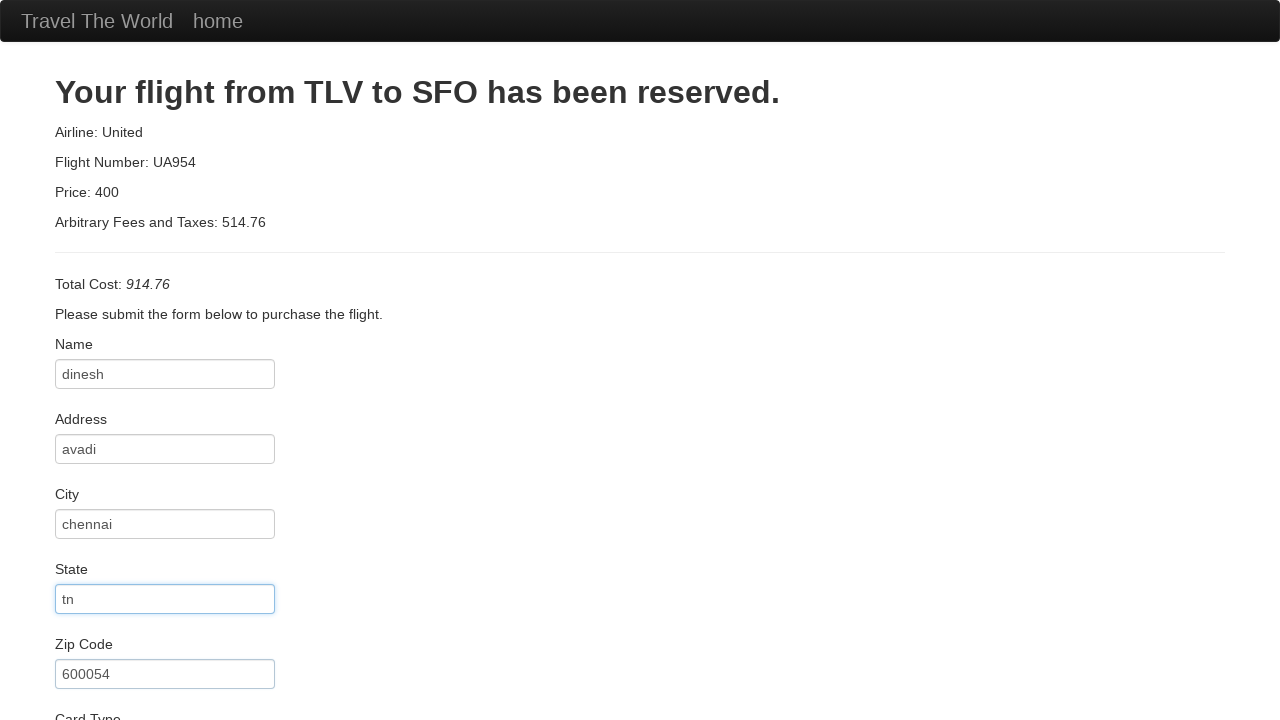

Selected American Express as card type on select[name='cardType']
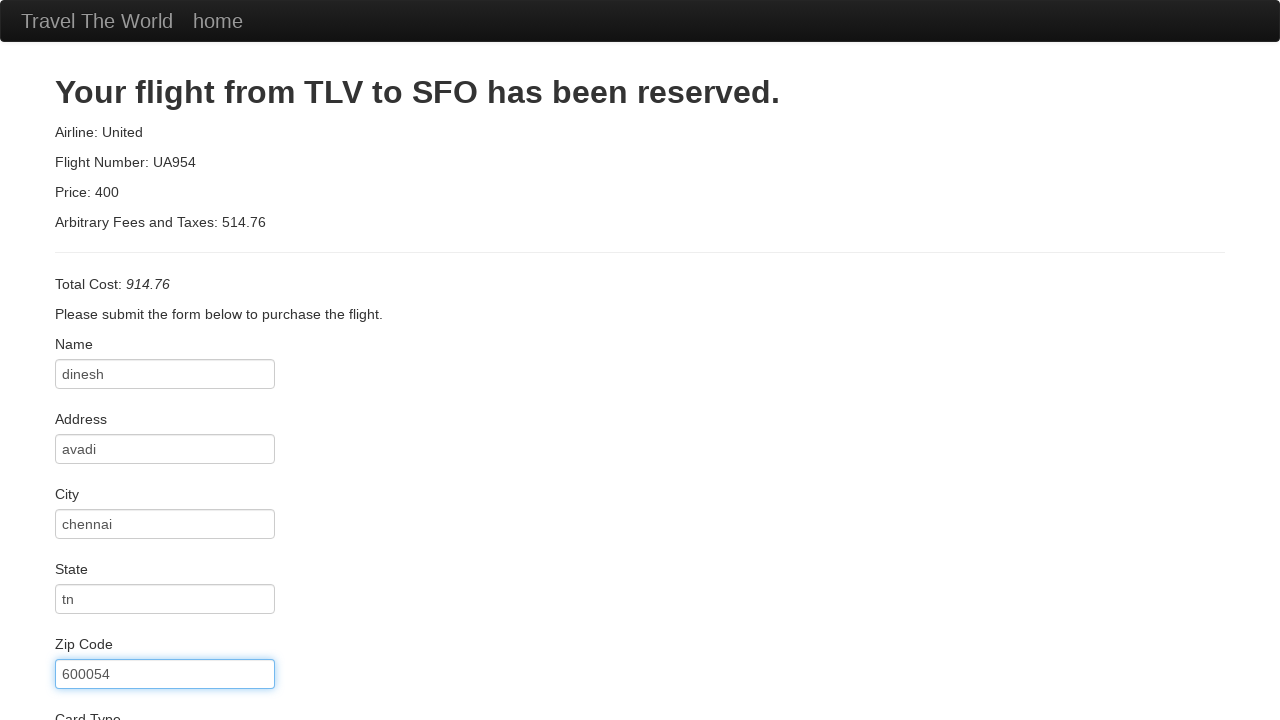

Filled credit card number: 45678976554 on #creditCardNumber
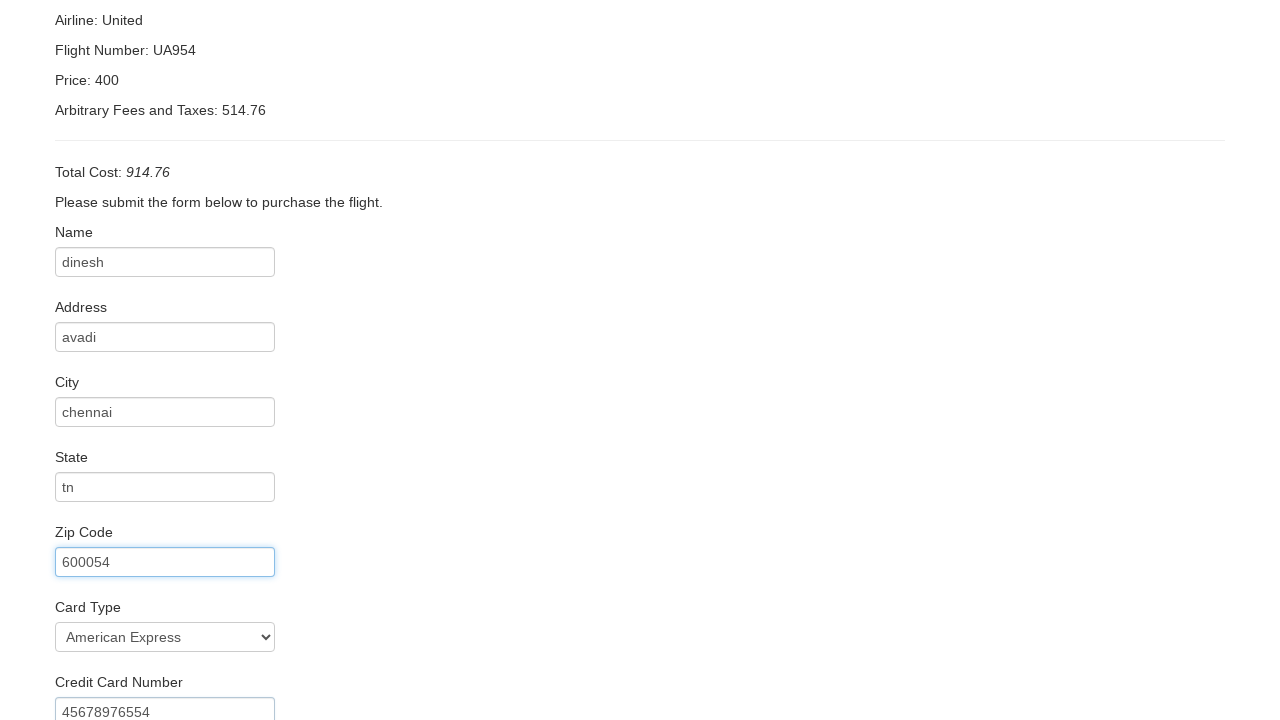

Filled credit card month: 6 on #creditCardMonth
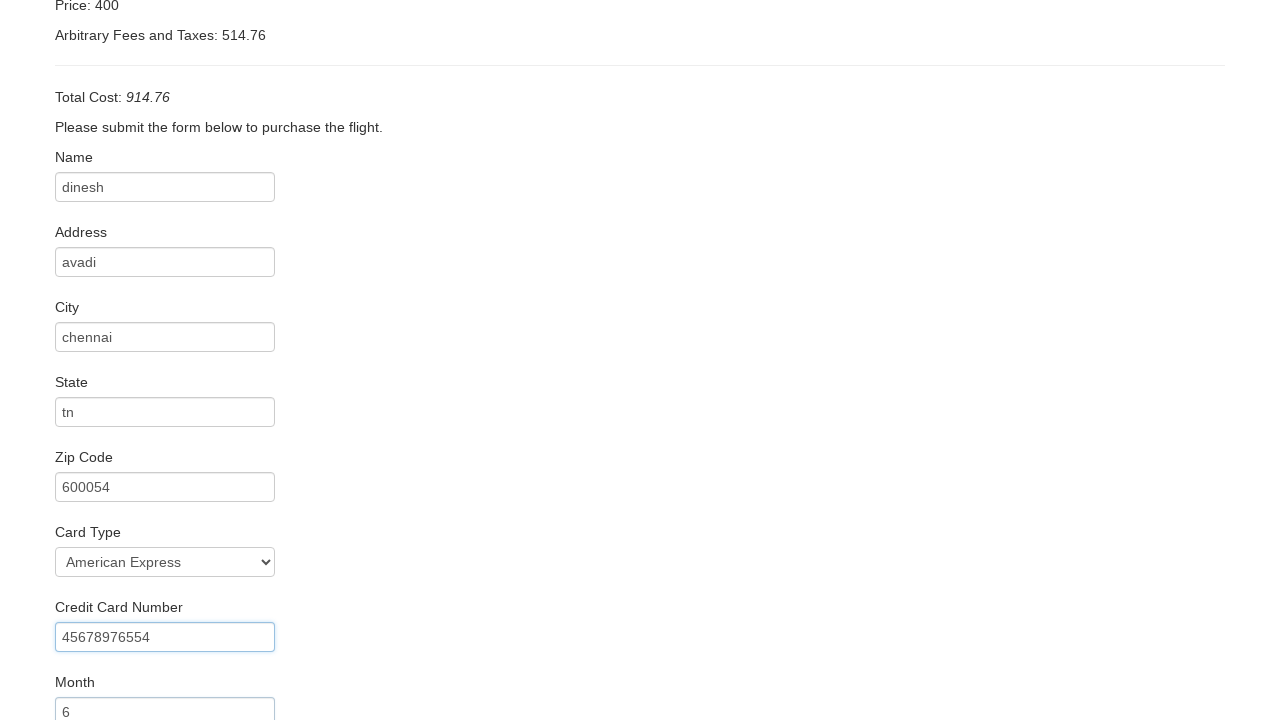

Filled credit card year: 2027 on #creditCardYear
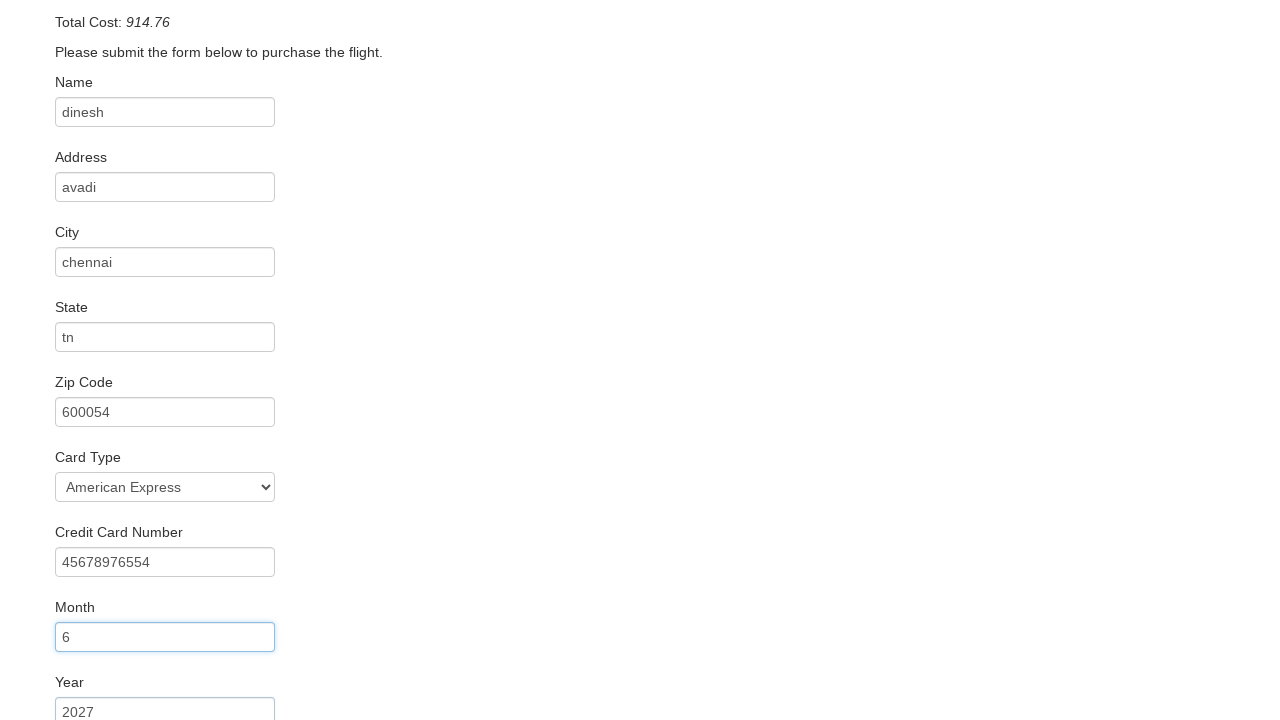

Filled name on card: DINESH on #nameOnCard
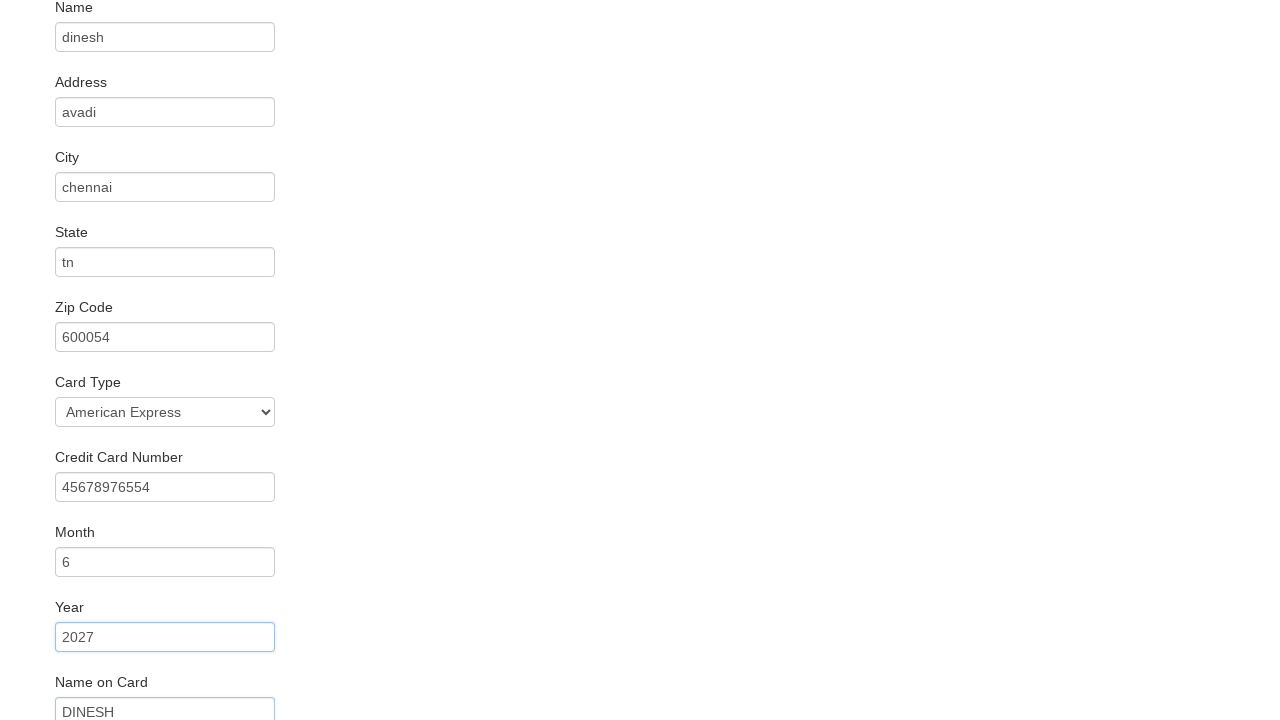

Clicked Purchase Flight button at (118, 685) on input[type='submit']
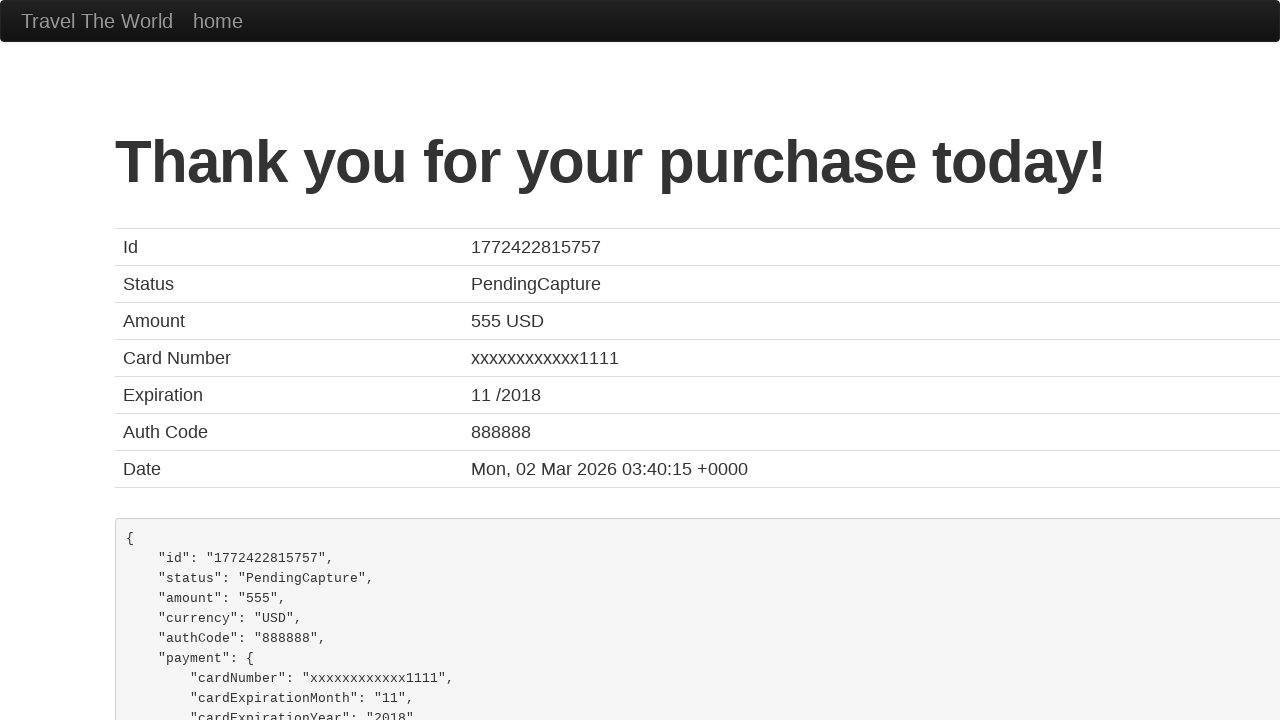

Confirmation page loaded with heading
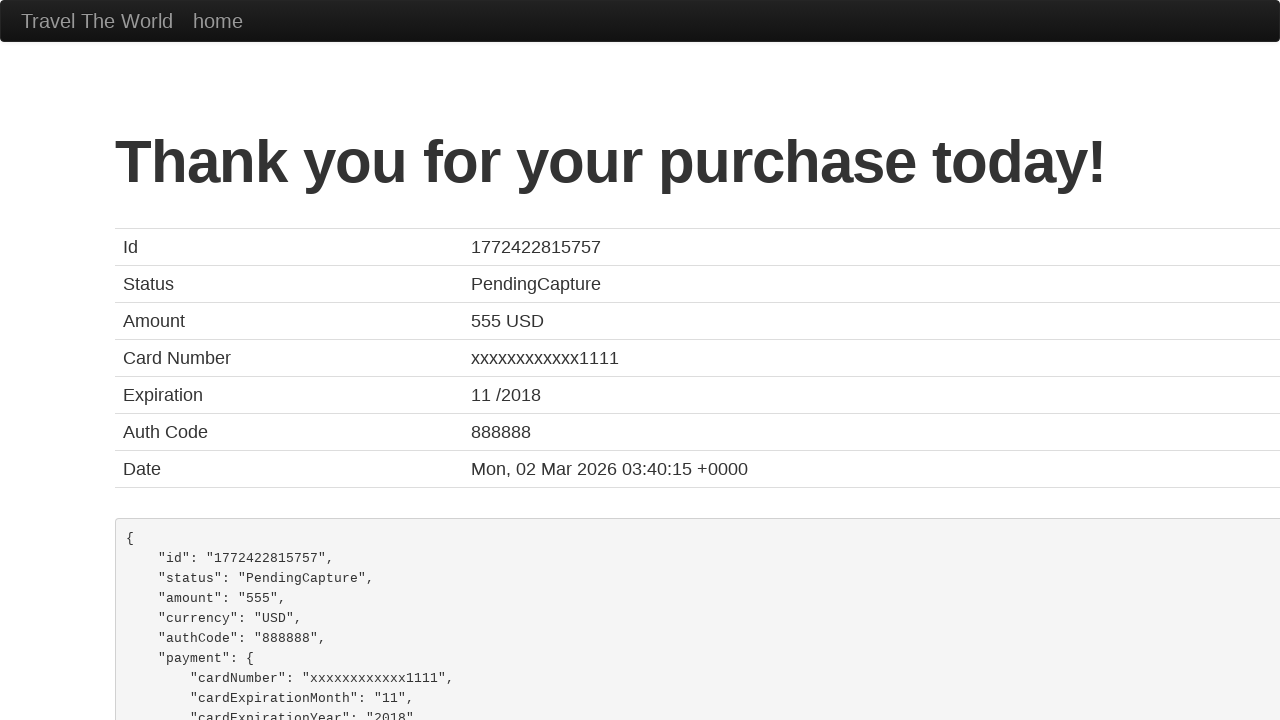

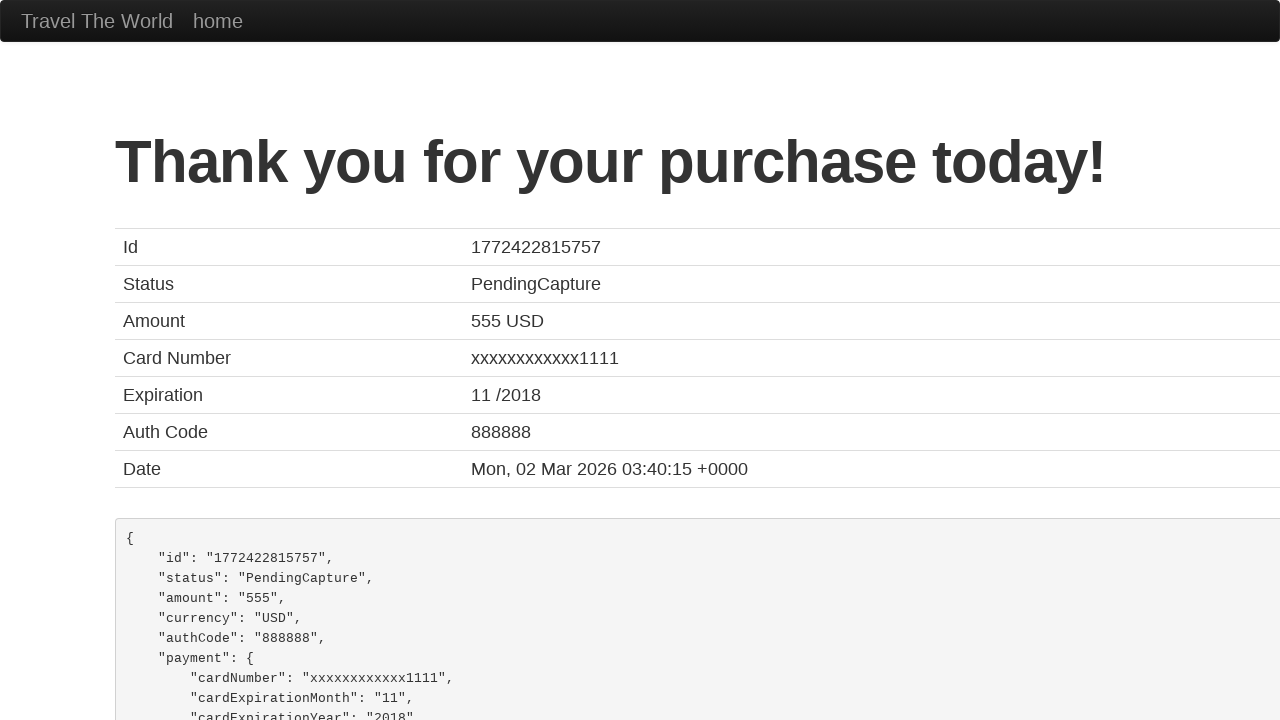